Navigates to testotomasyonu.com and verifies that the current URL contains the expected string "testotomasyonu"

Starting URL: https://testotomasyonu.com/

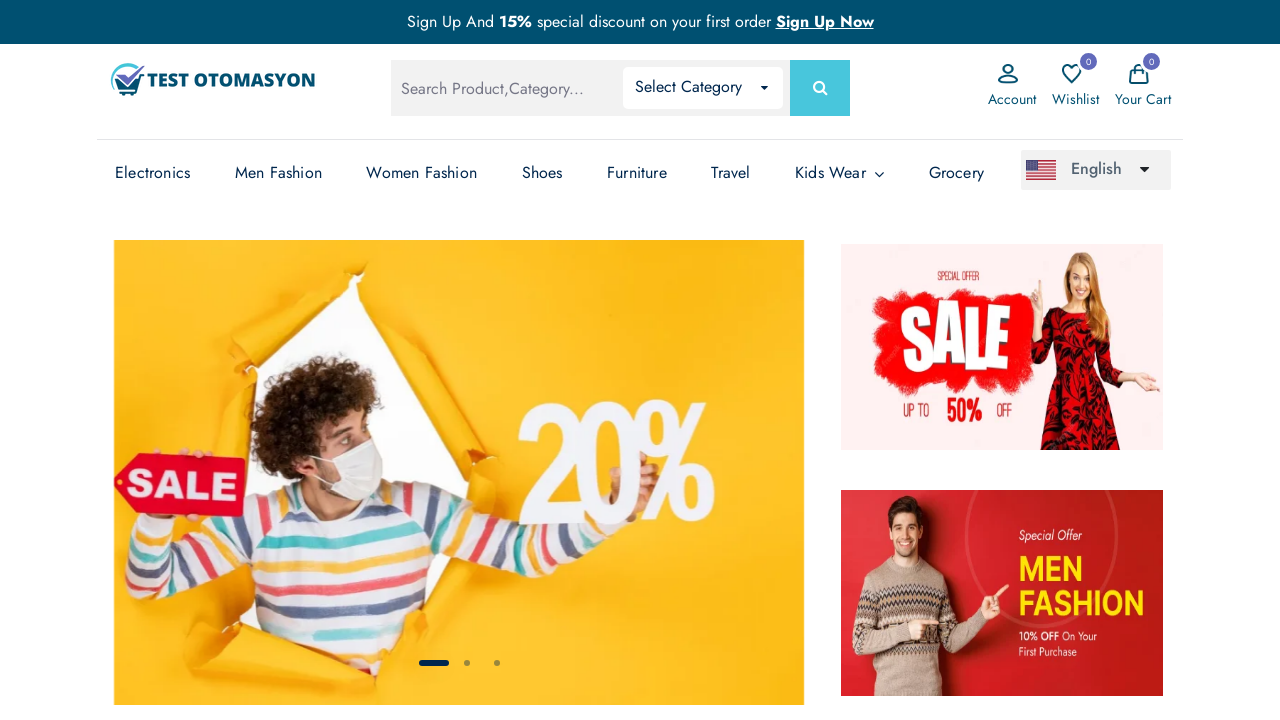

Waited for page to reach domcontentloaded state
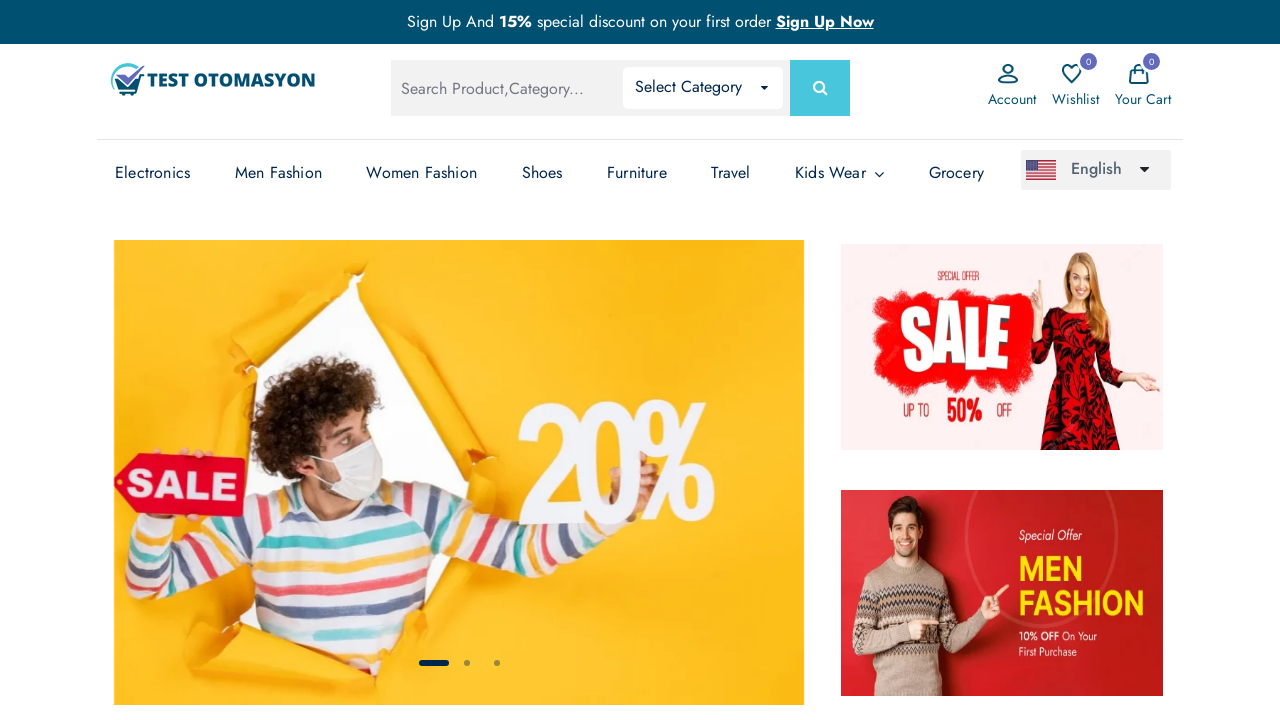

Captured current URL: https://testotomasyonu.com/
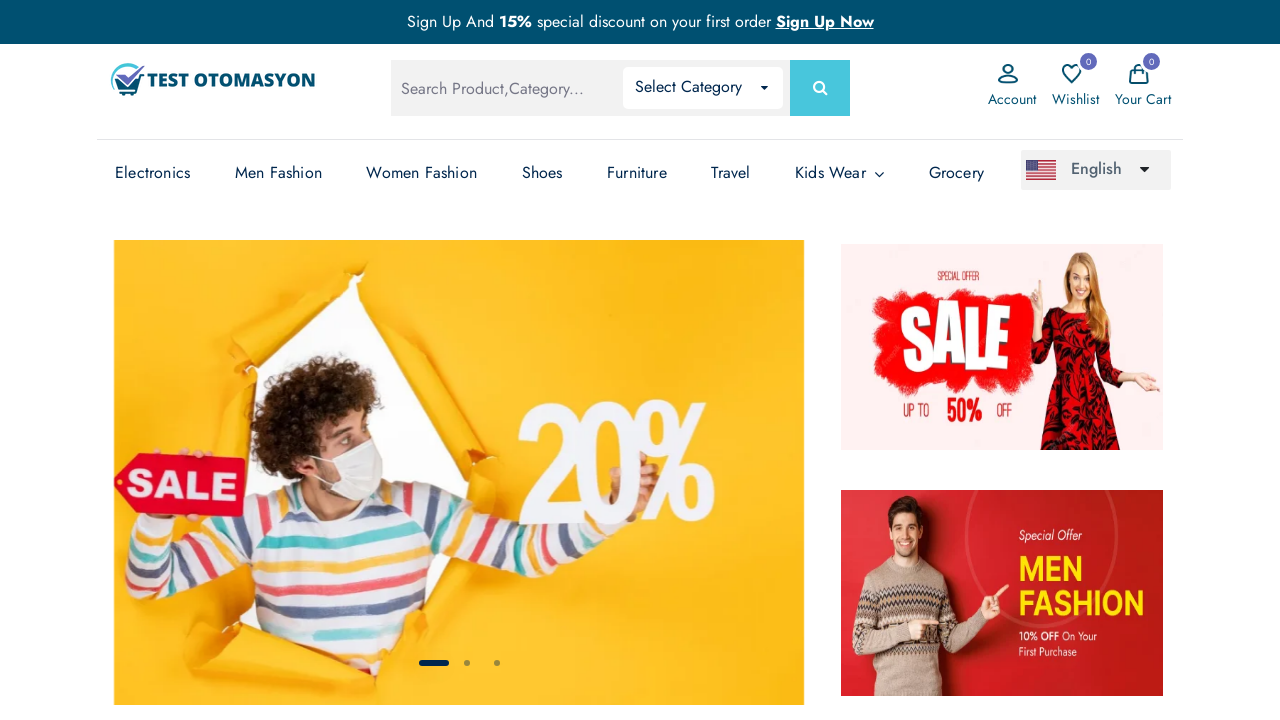

Verified that URL contains 'testotomasyonu'
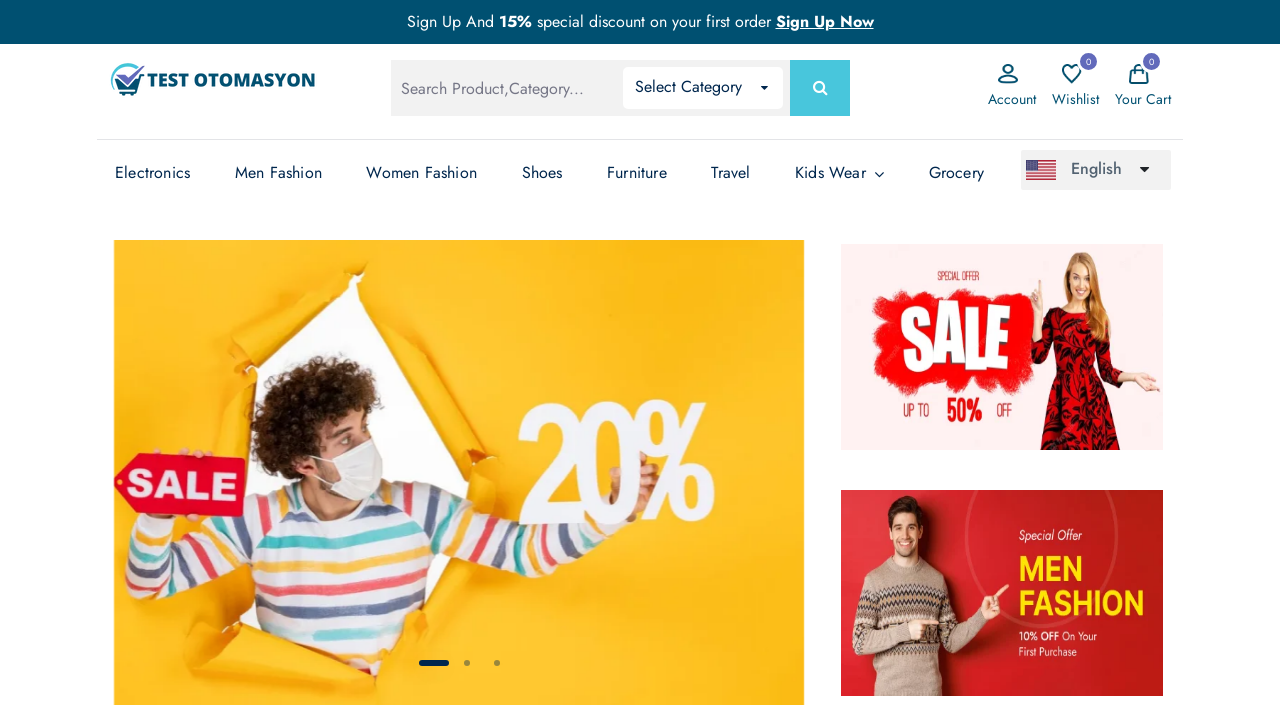

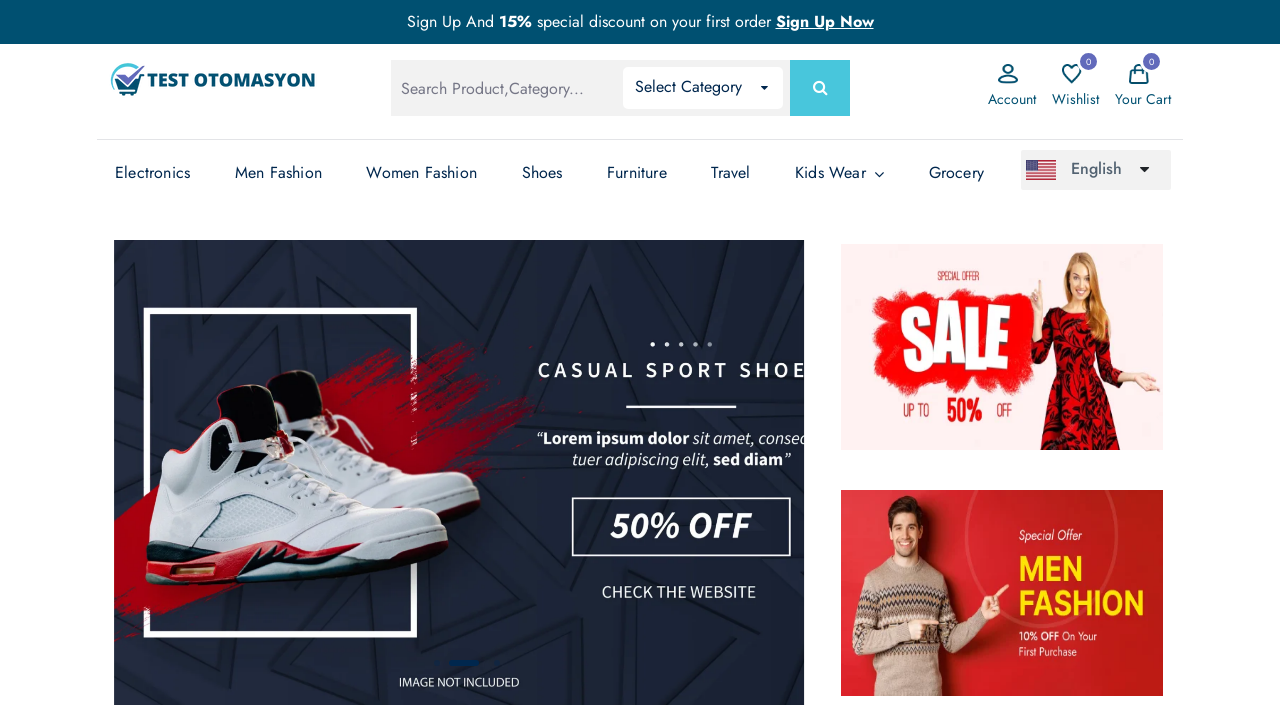